Tests the Simple Form Demo page by entering two numbers into input fields, clicking the sum button, and verifying that the correct sum result is displayed.

Starting URL: https://www.lambdatest.com/selenium-playground/simple-form-demo

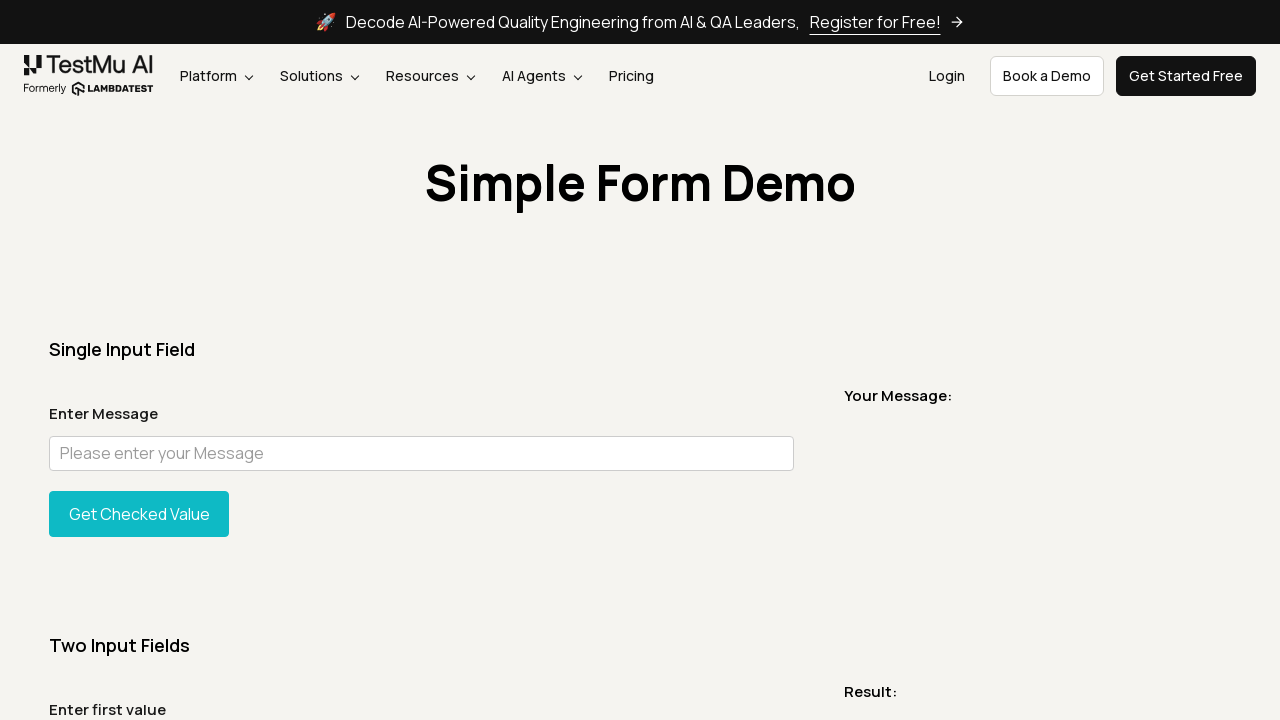

Navigated to Simple Form Demo page
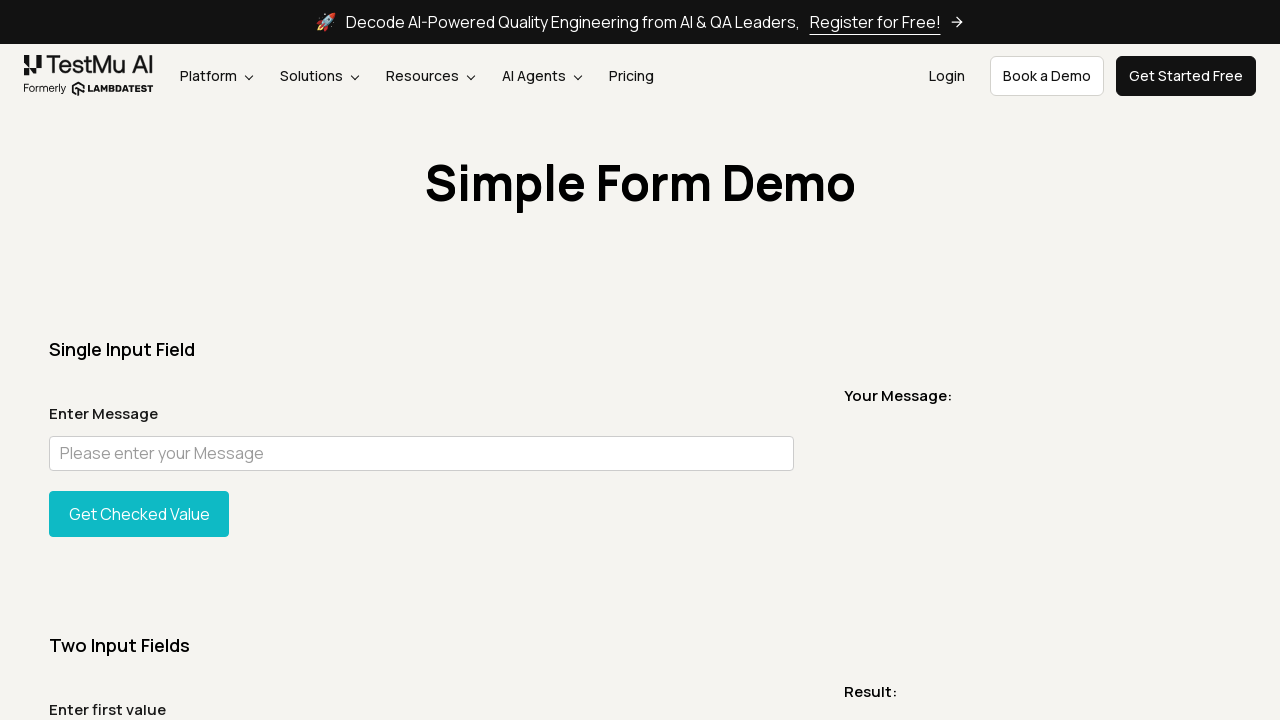

Entered first number (15) into sum1 field on #sum1
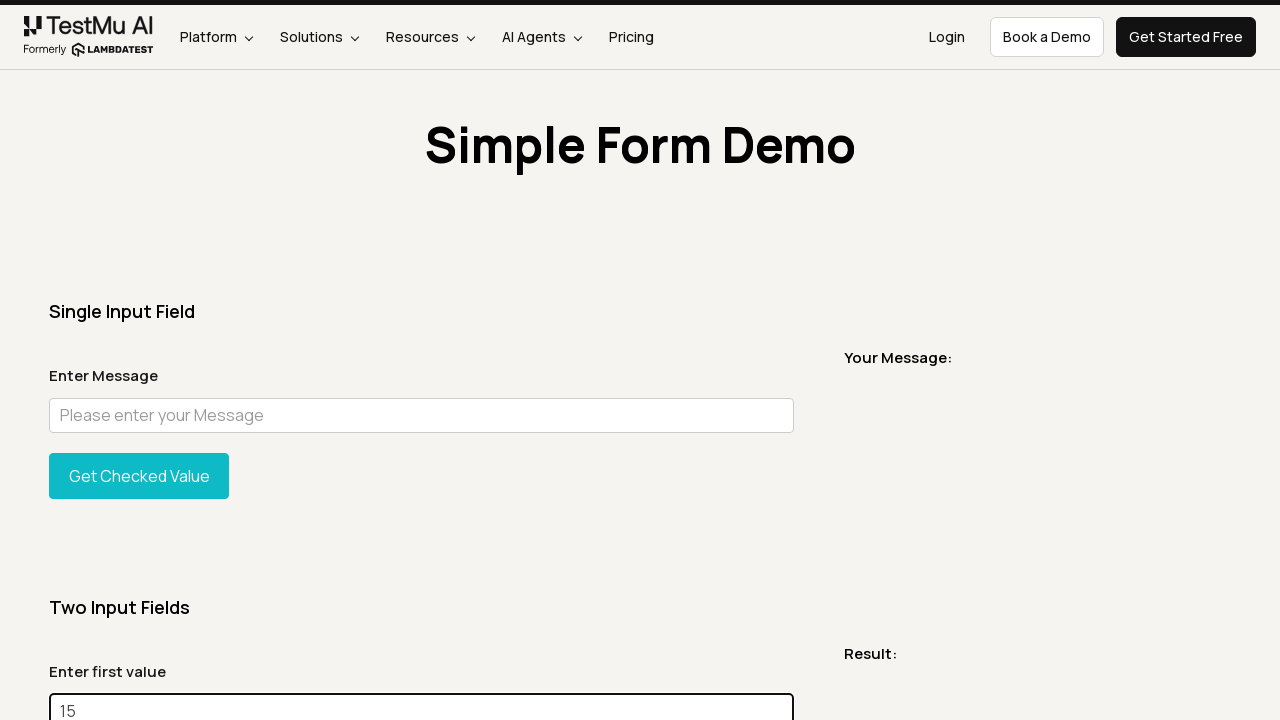

Entered second number (27) into sum2 field on #sum2
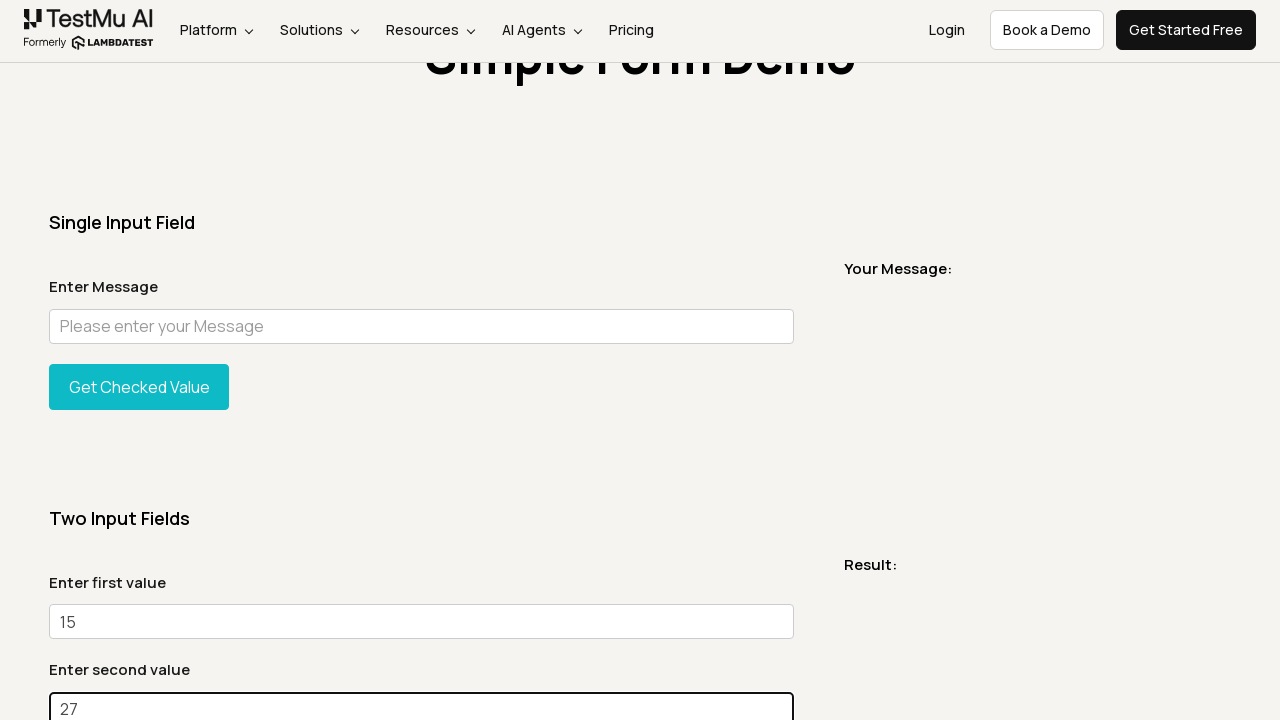

Clicked Get Sum button at (139, 360) on #gettotal > button
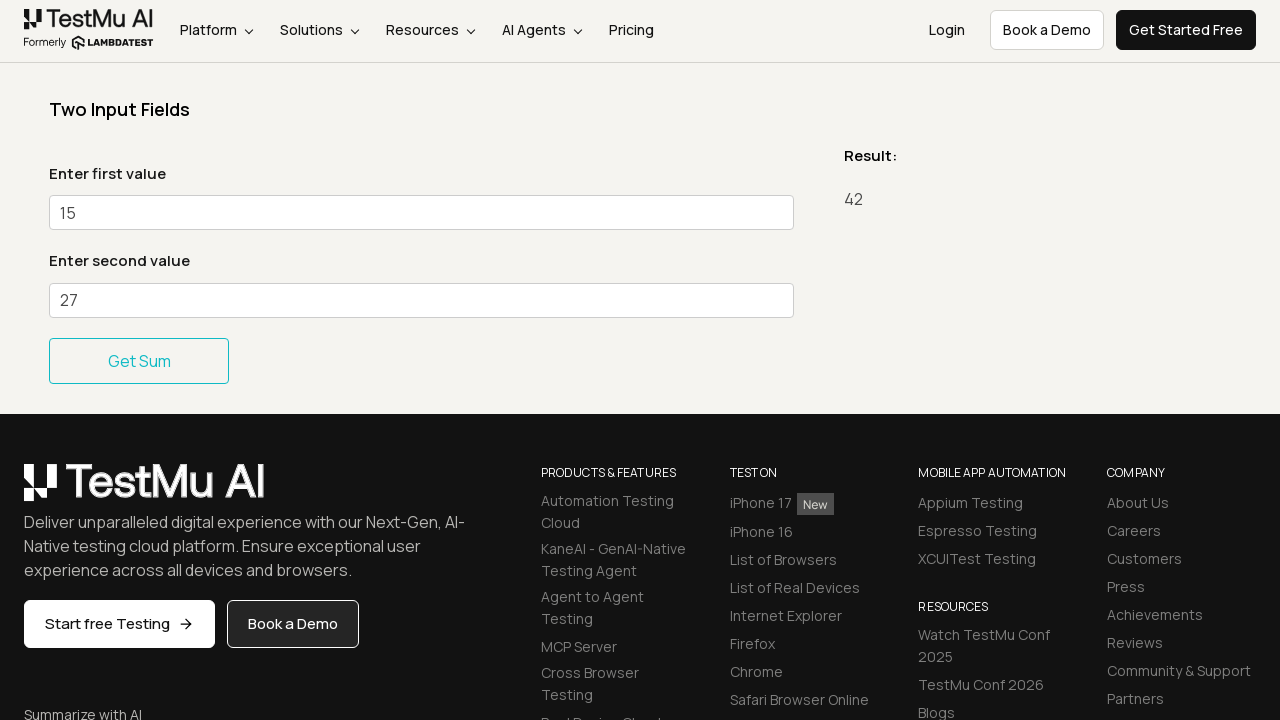

Sum result message displayed (15 + 27 = 42)
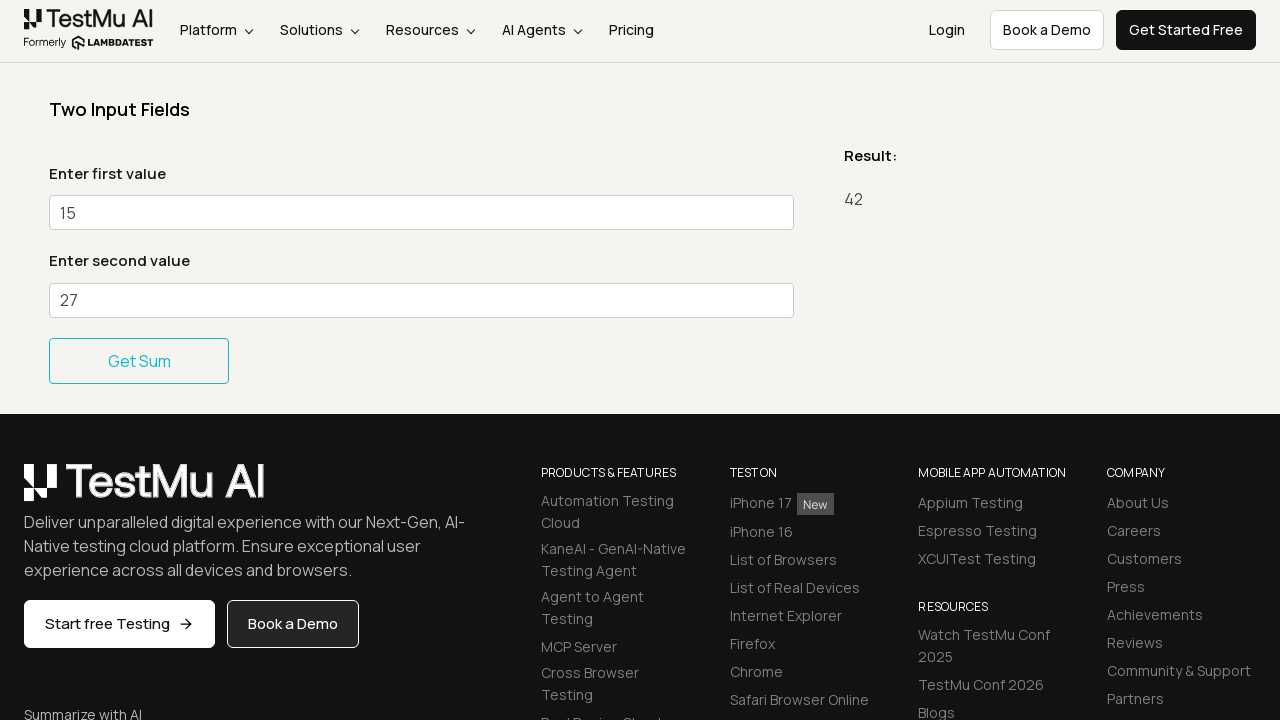

Verified sum result is correct (42)
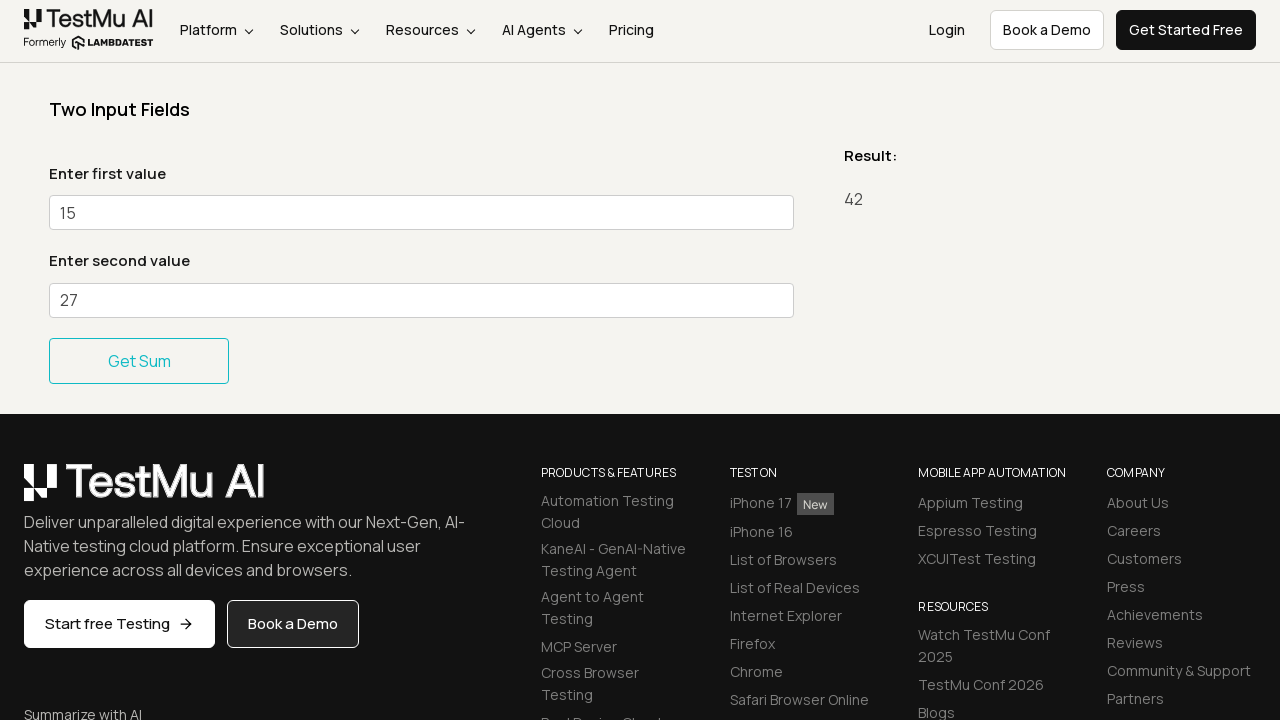

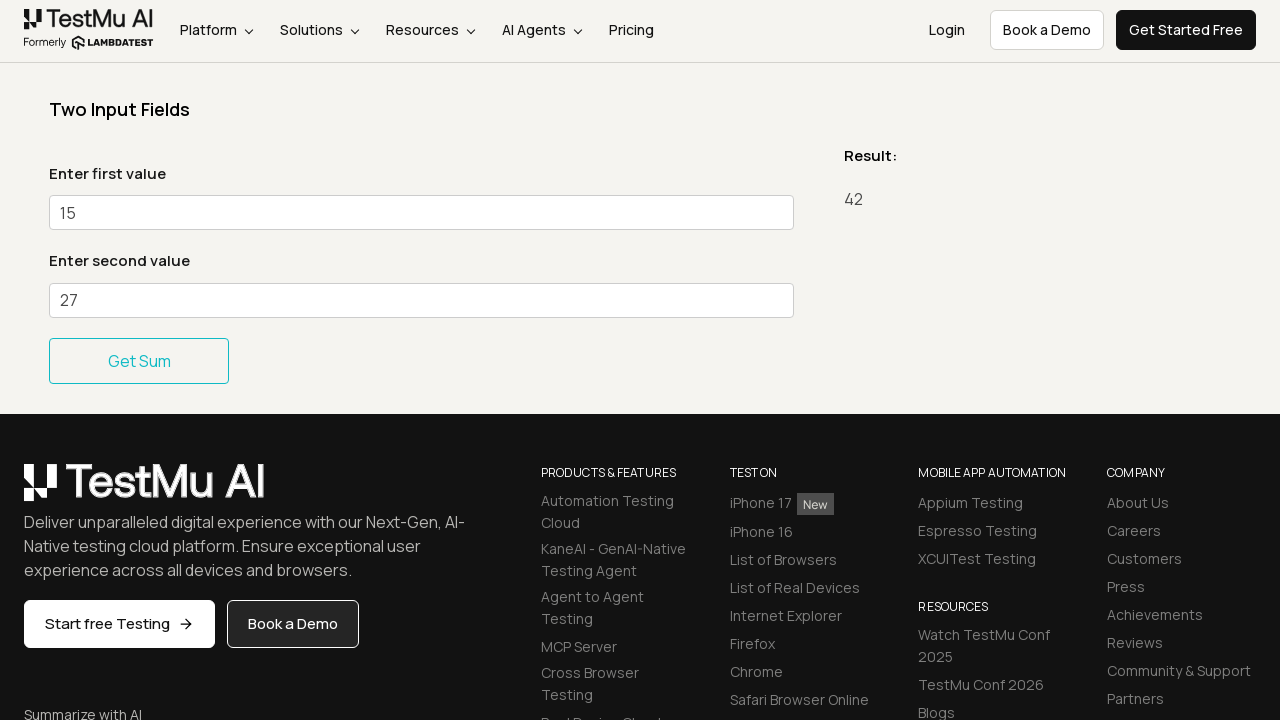